Tests a simple form by filling in first name, last name, city, and country fields using different element selection methods, then submitting the form.

Starting URL: http://suninjuly.github.io/simple_form_find_task.html

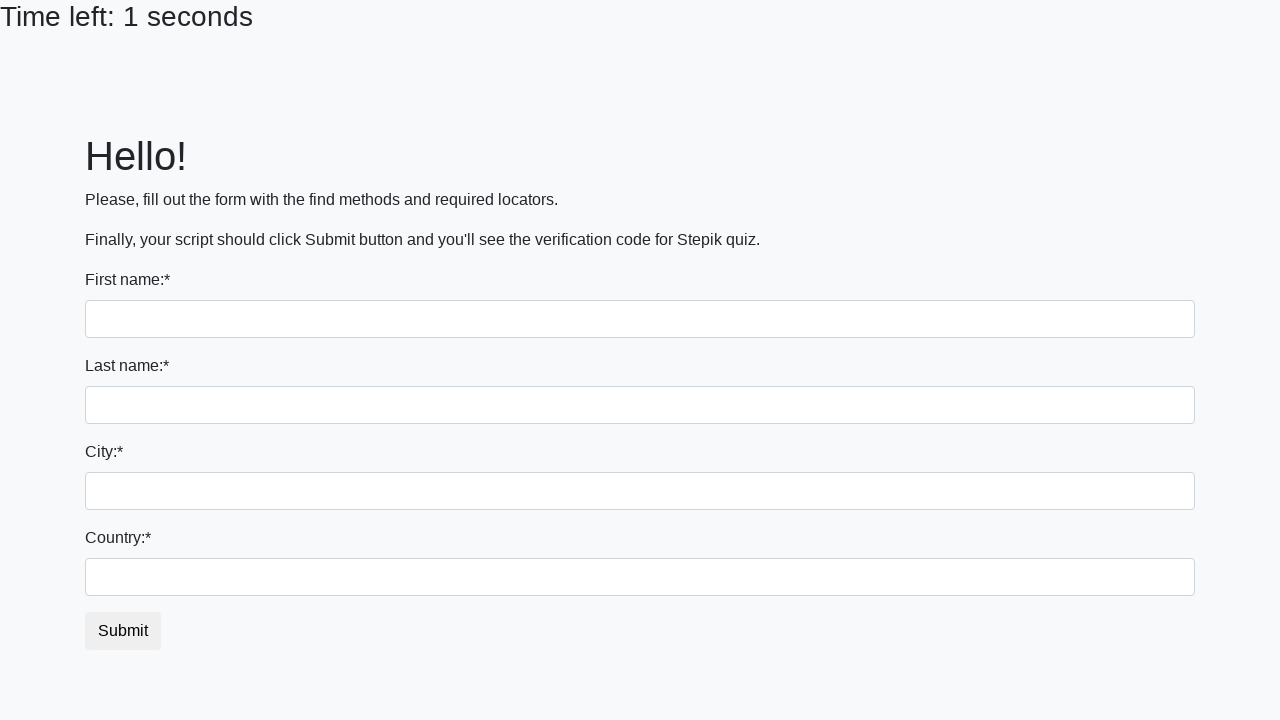

Filled first name field with 'Ivan' using input tag selector on input
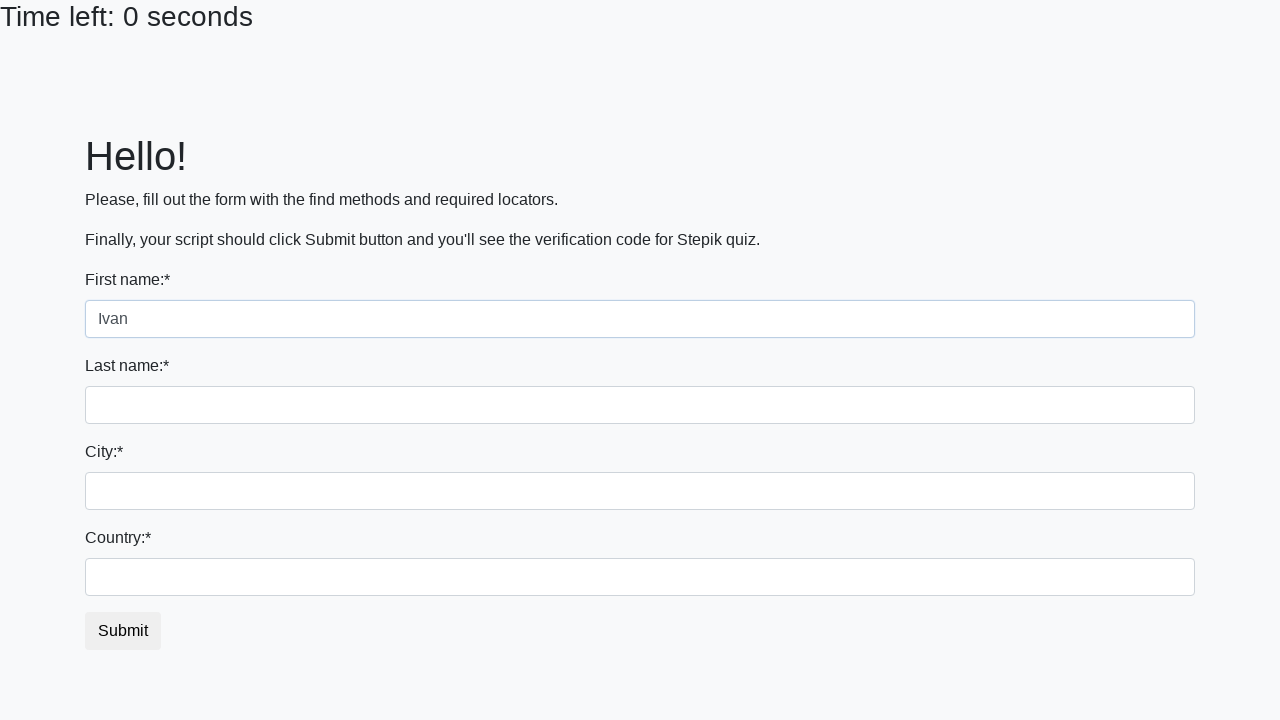

Filled last name field with 'Petrov' using name attribute selector on input[name='last_name']
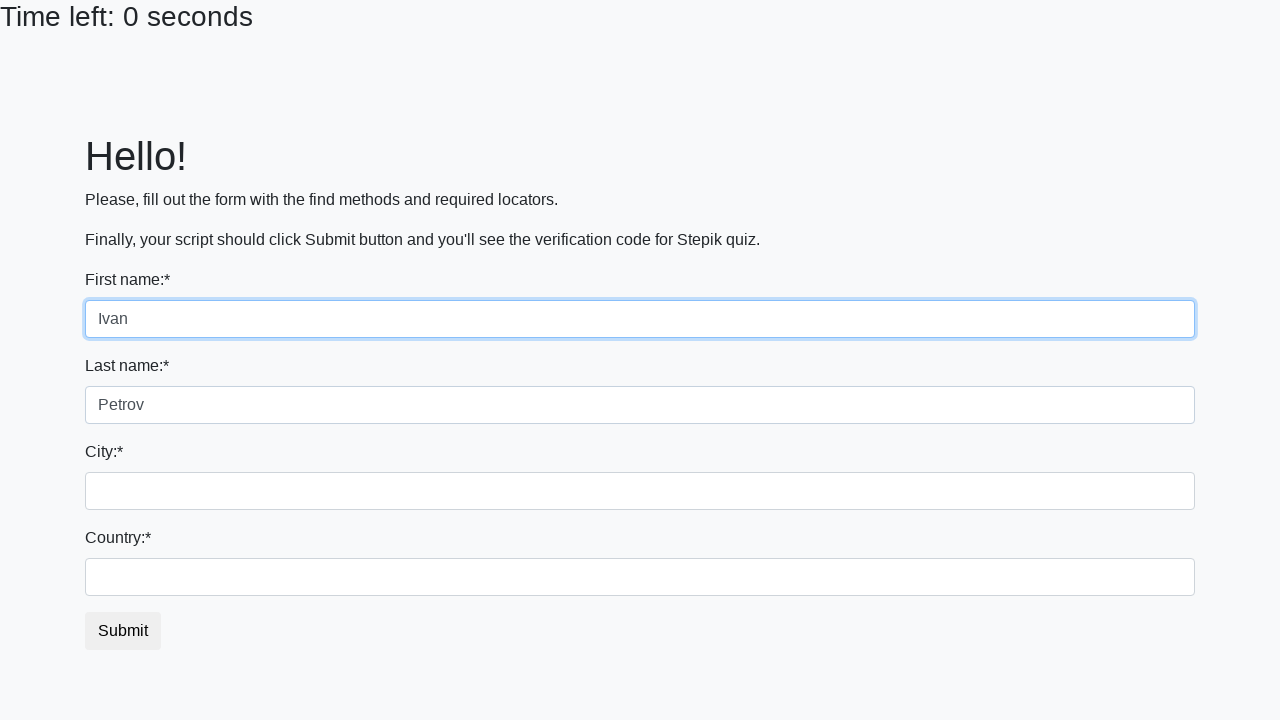

Filled city field with 'Smolensk' using class name selector on .city
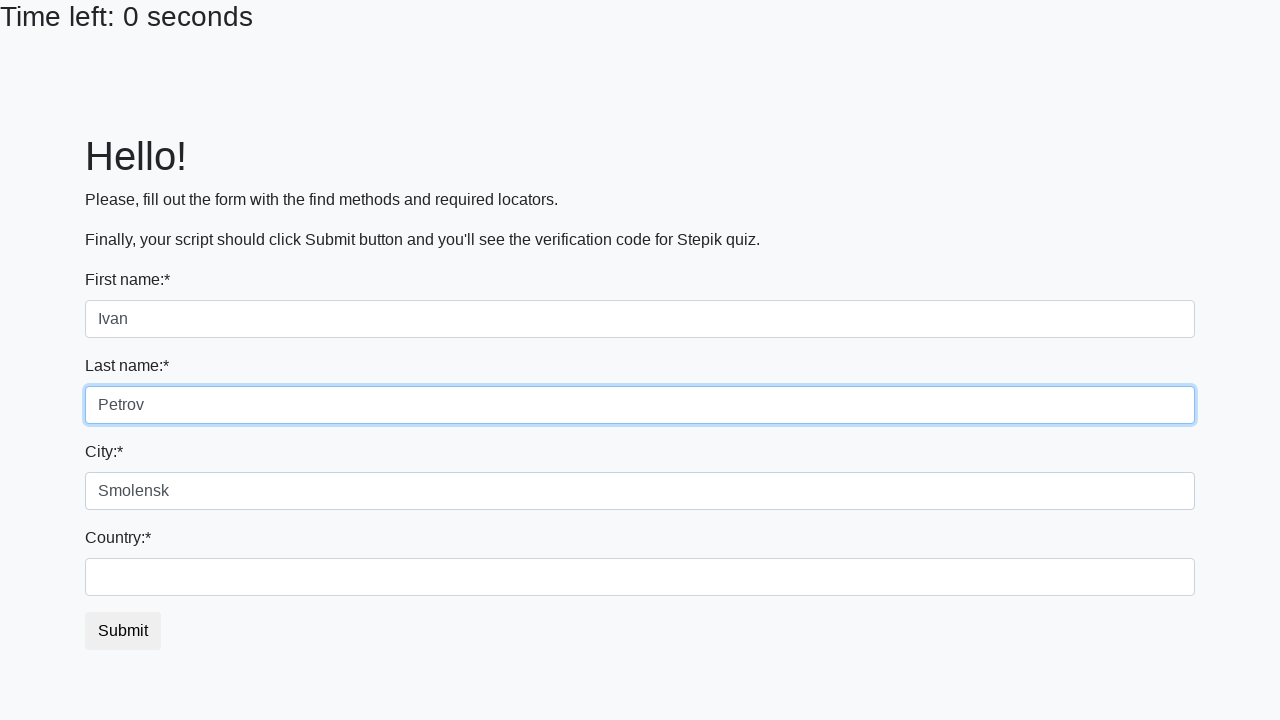

Filled country field with 'Russia' using id selector on #country
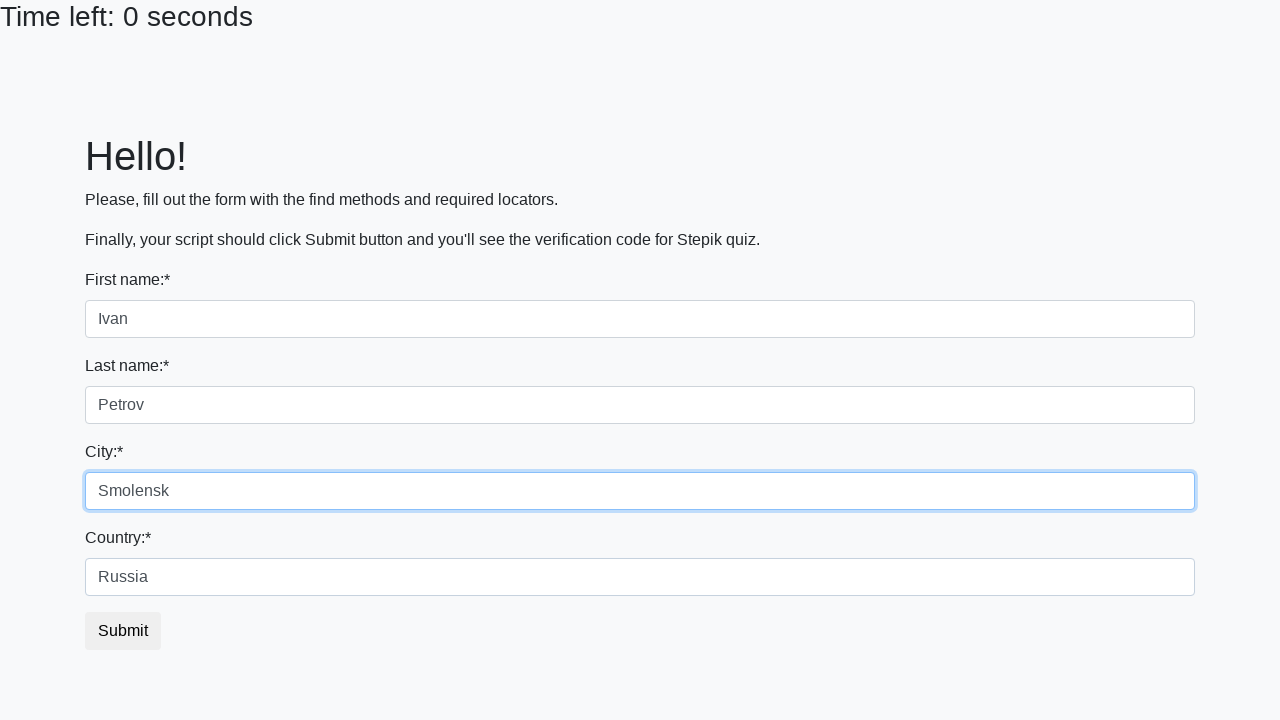

Clicked submit button to submit the form at (123, 631) on button.btn
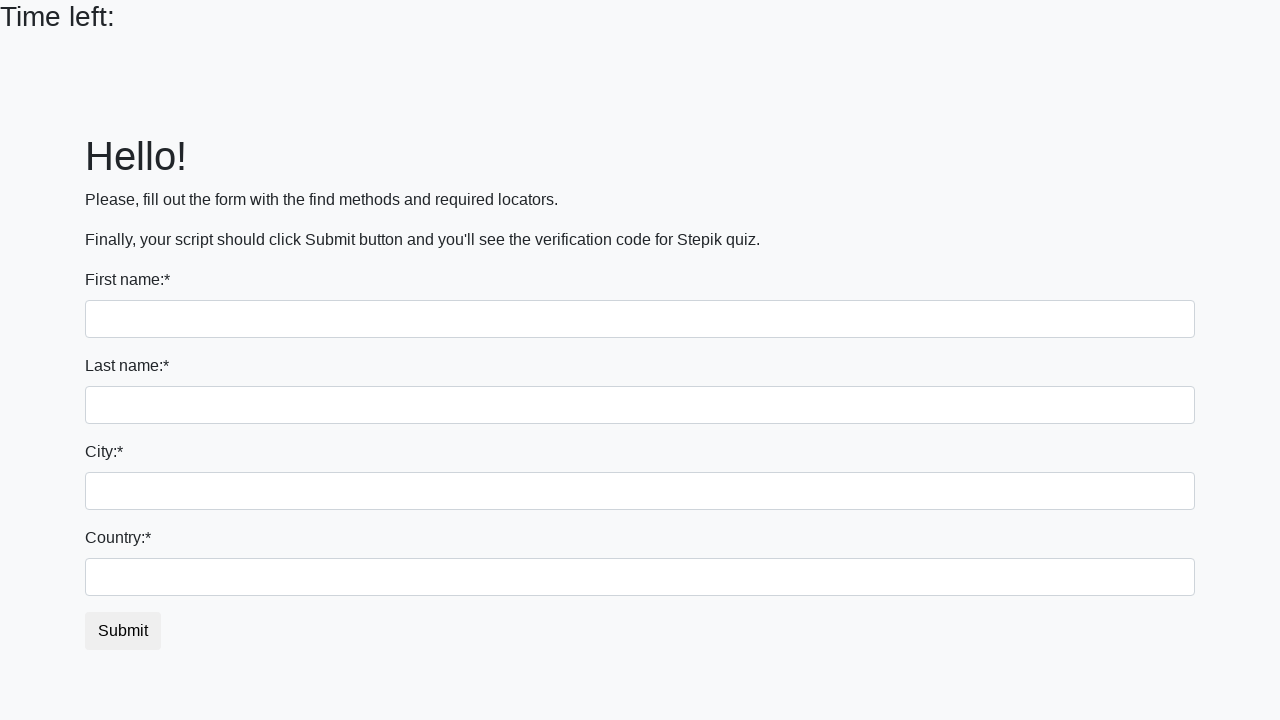

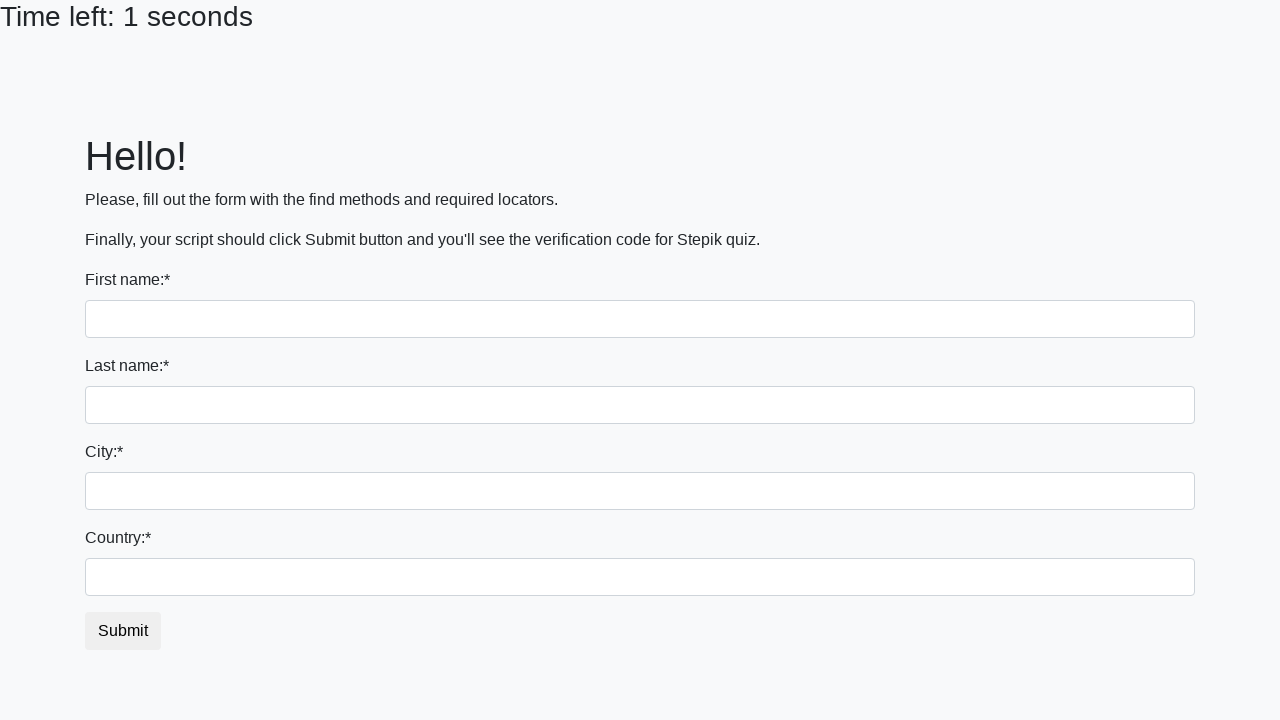